Tests that clicking the Due column header twice sorts the table data in descending order by verifying the dollar amounts are in descending sequence

Starting URL: http://the-internet.herokuapp.com/tables

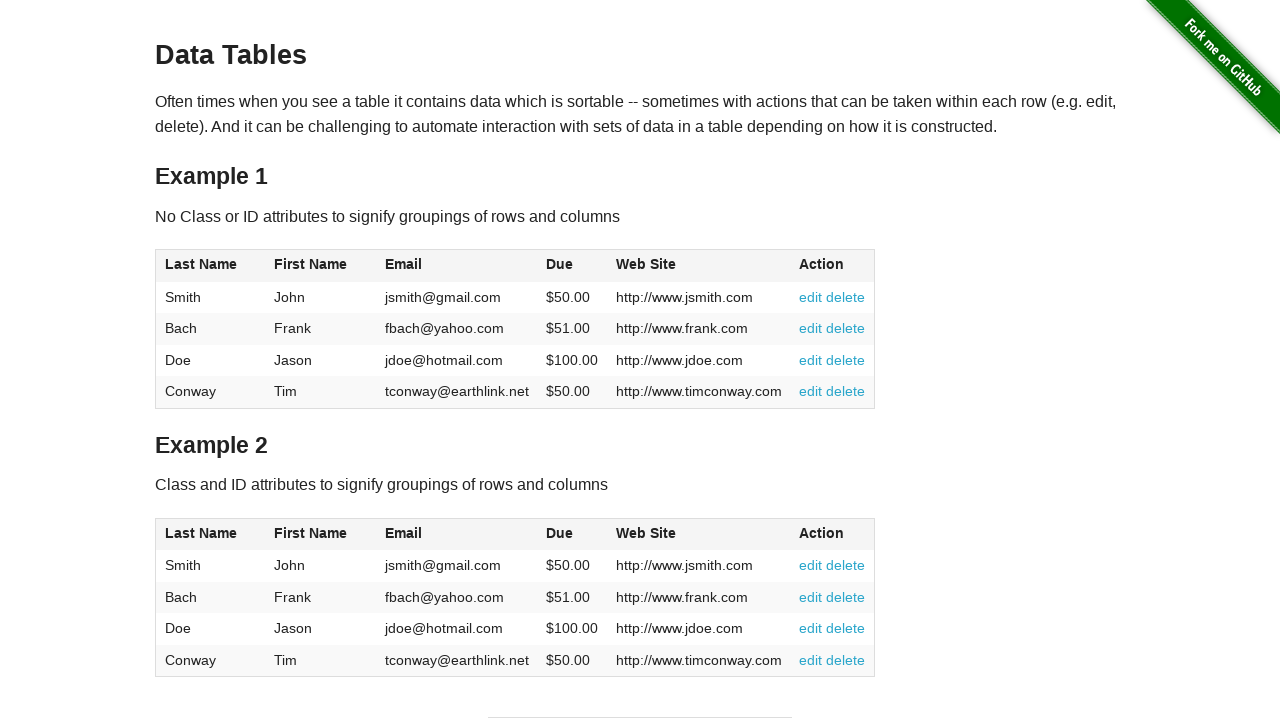

Clicked Due column header (4th column) first time for ascending sort at (572, 266) on #table1 thead tr th:nth-child(4)
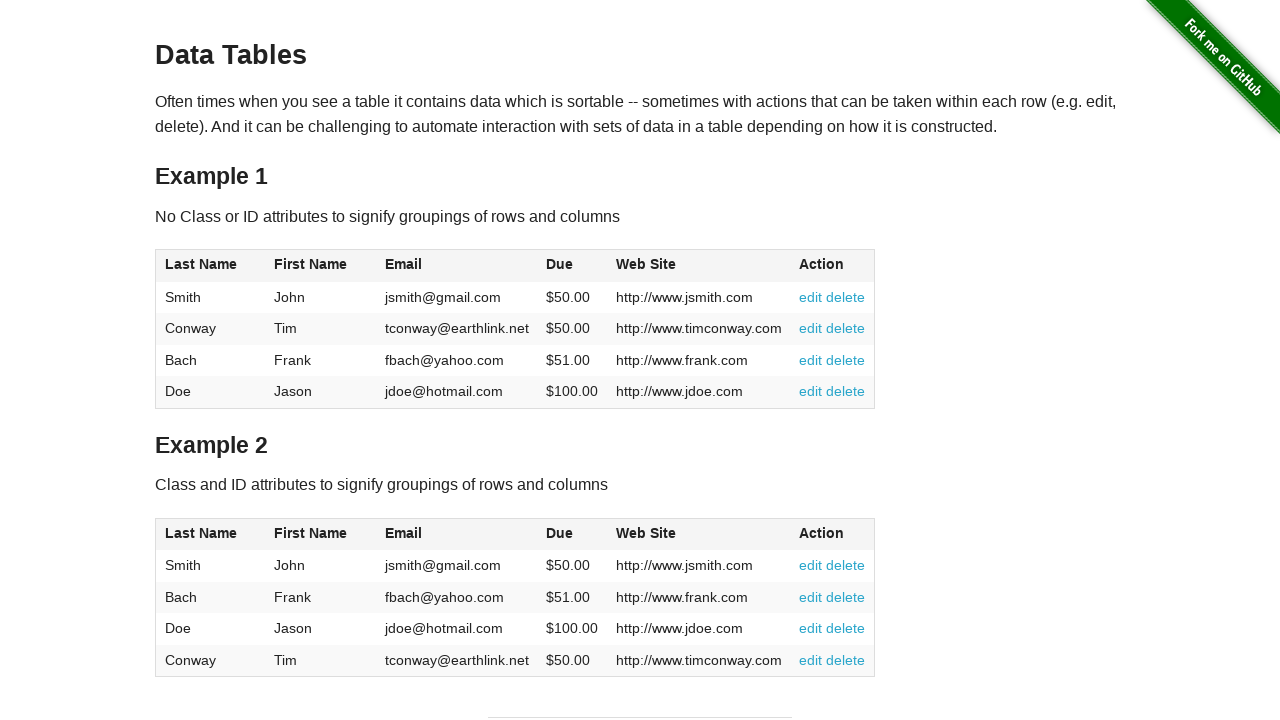

Clicked Due column header second time for descending sort at (572, 266) on #table1 thead tr th:nth-child(4)
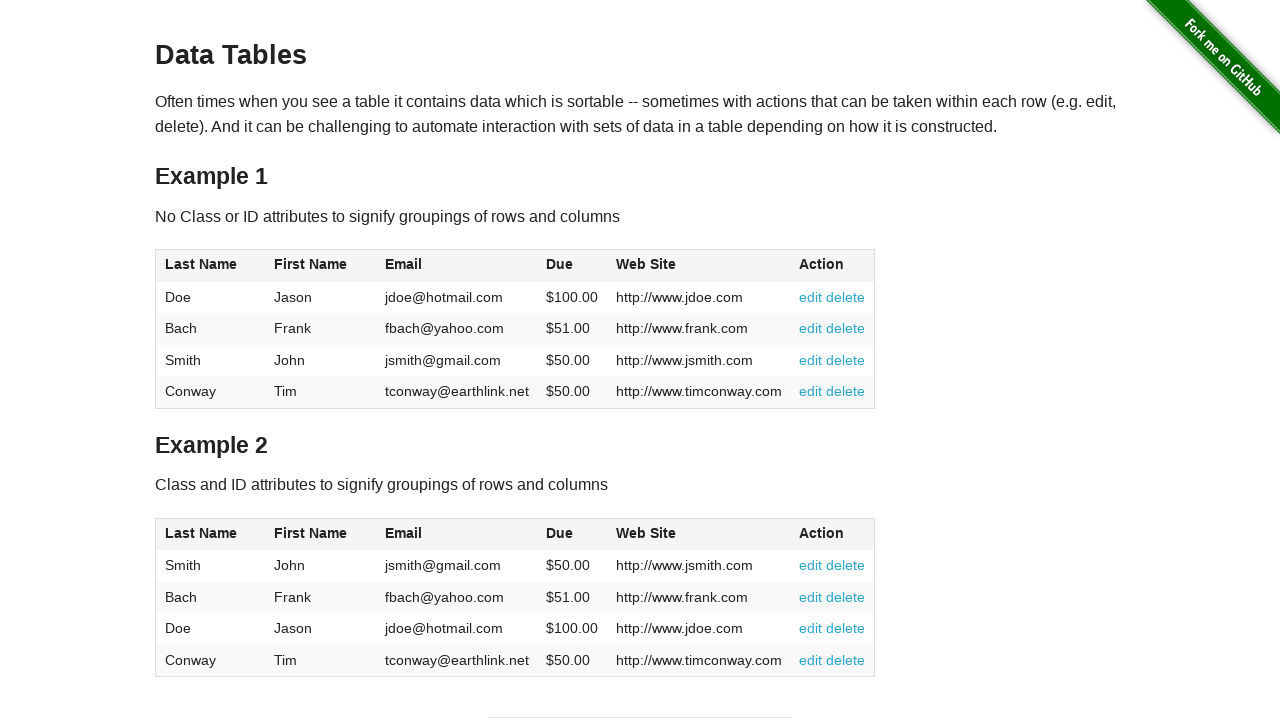

Table sorted in descending order by Due column
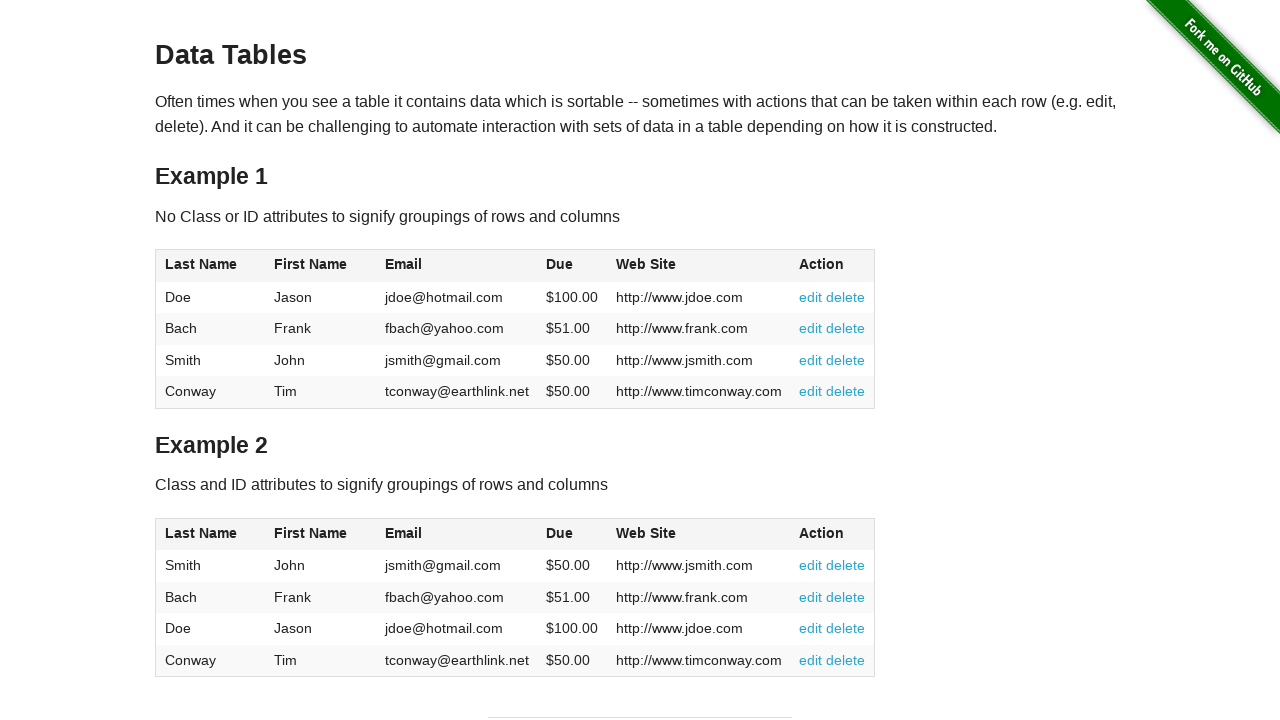

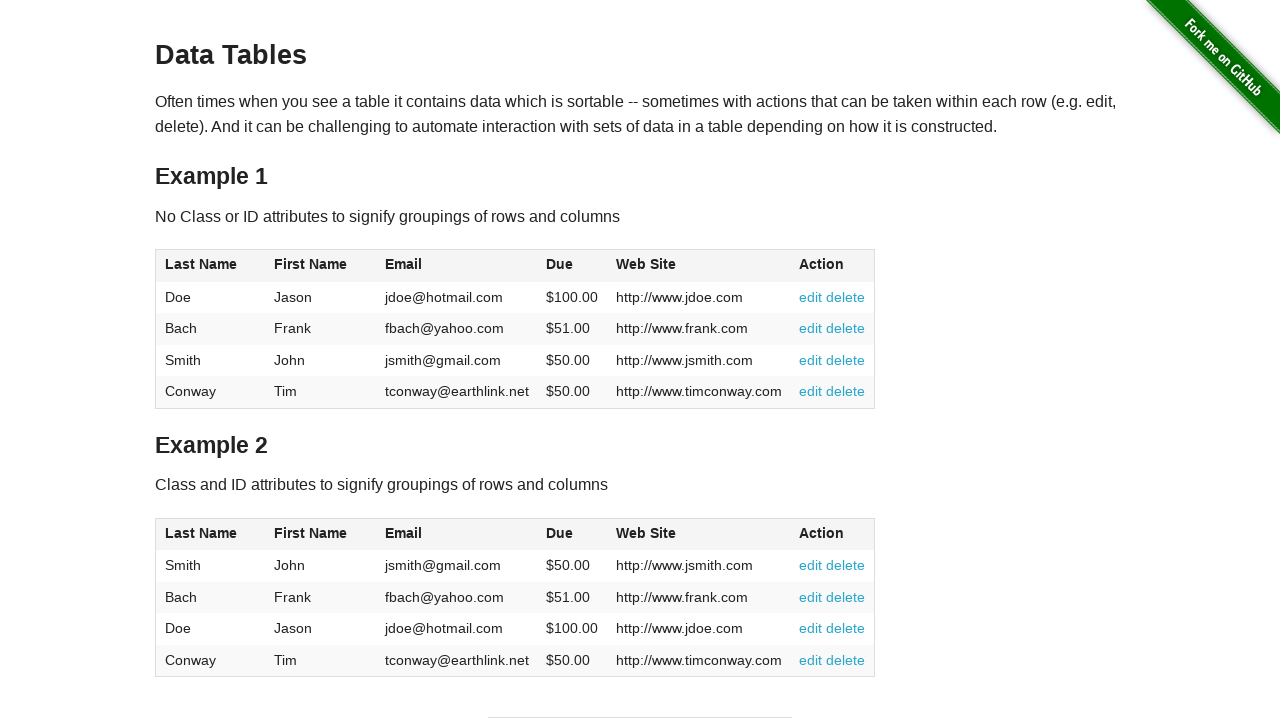